Tests form input by filling a text field and clicking a partial link text hyperlink

Starting URL: https://bonigarcia.dev/selenium-webdriver-java/web-form.html

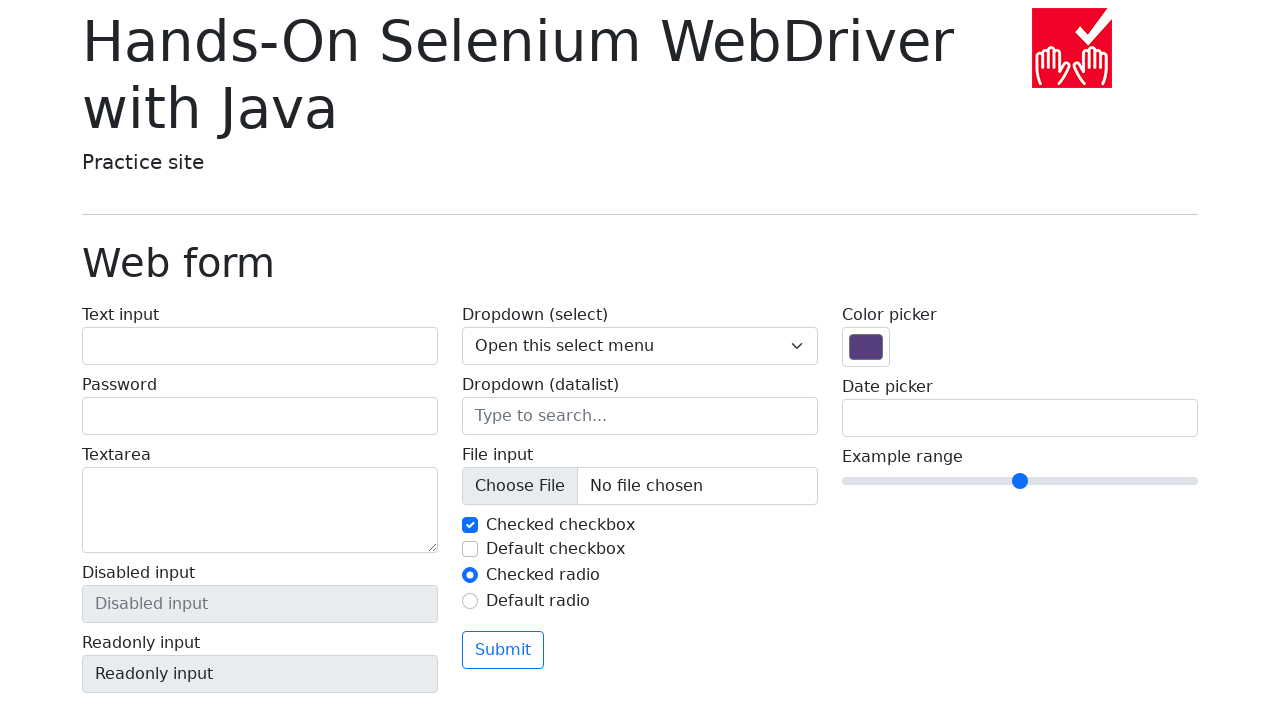

Filled text input field with 'Testing Scripts....' on #my-text-id
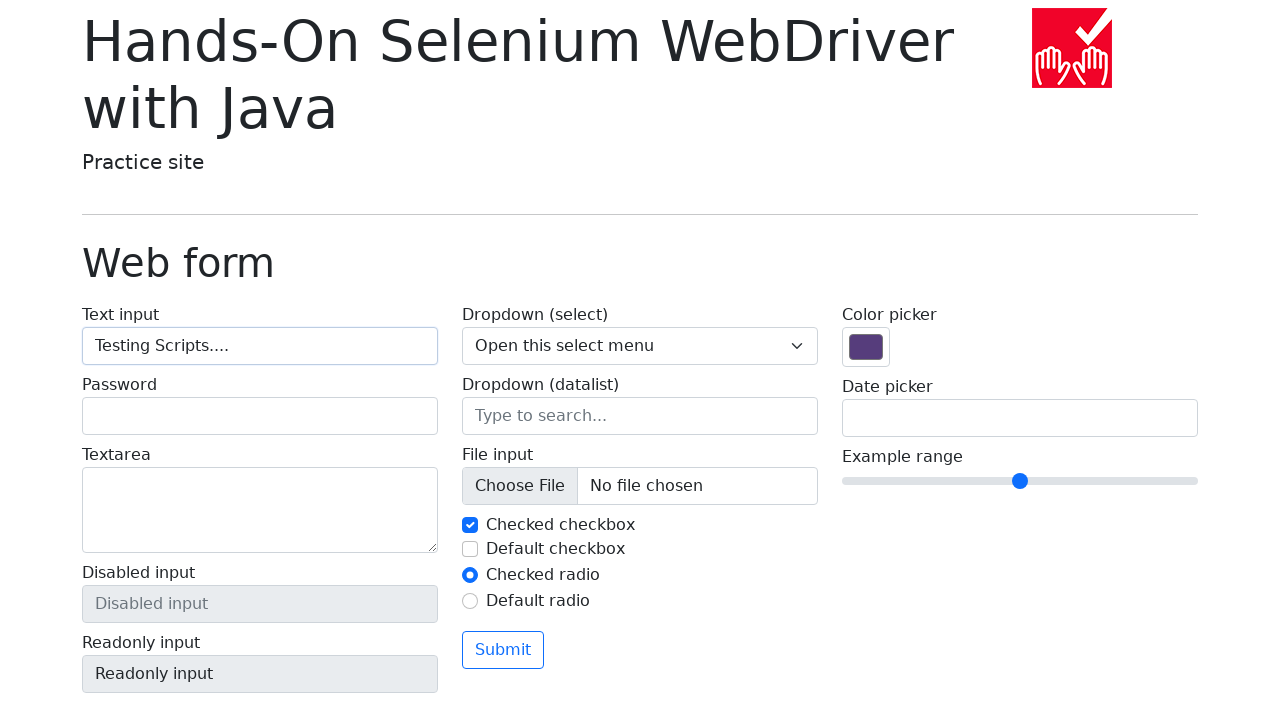

Clicked 'Return to' link at (143, 711) on a:has-text('Return to')
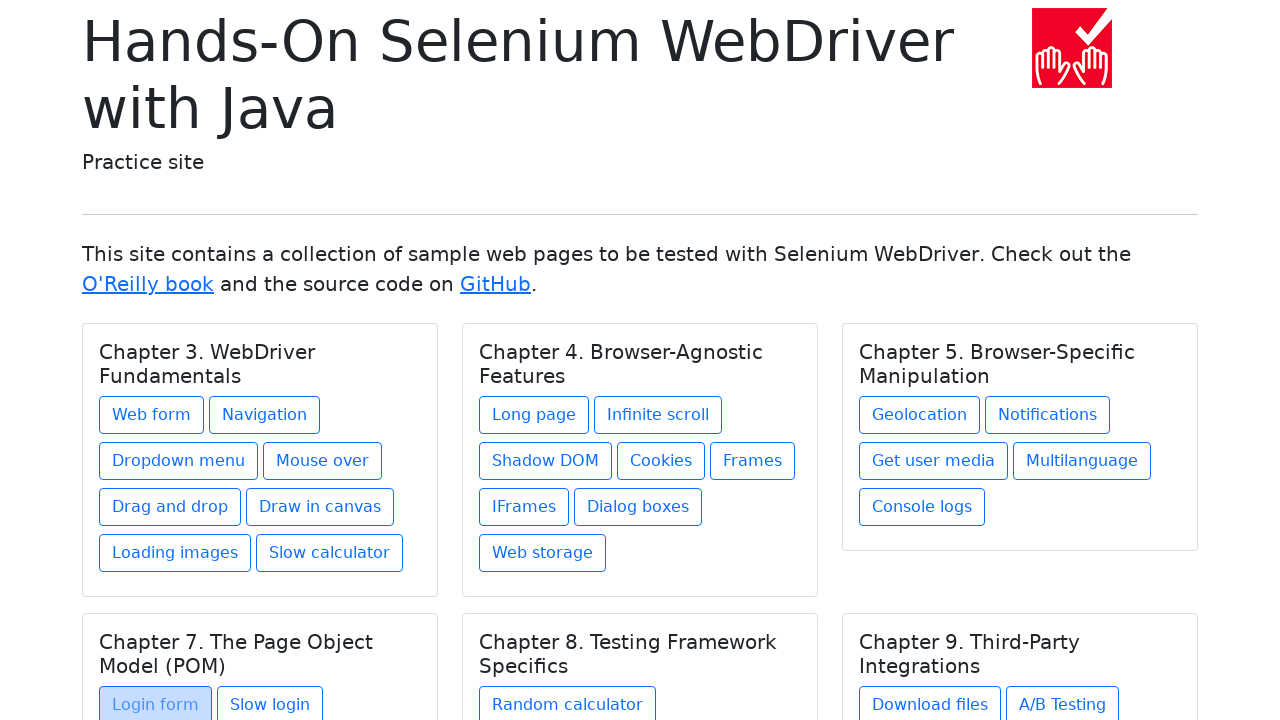

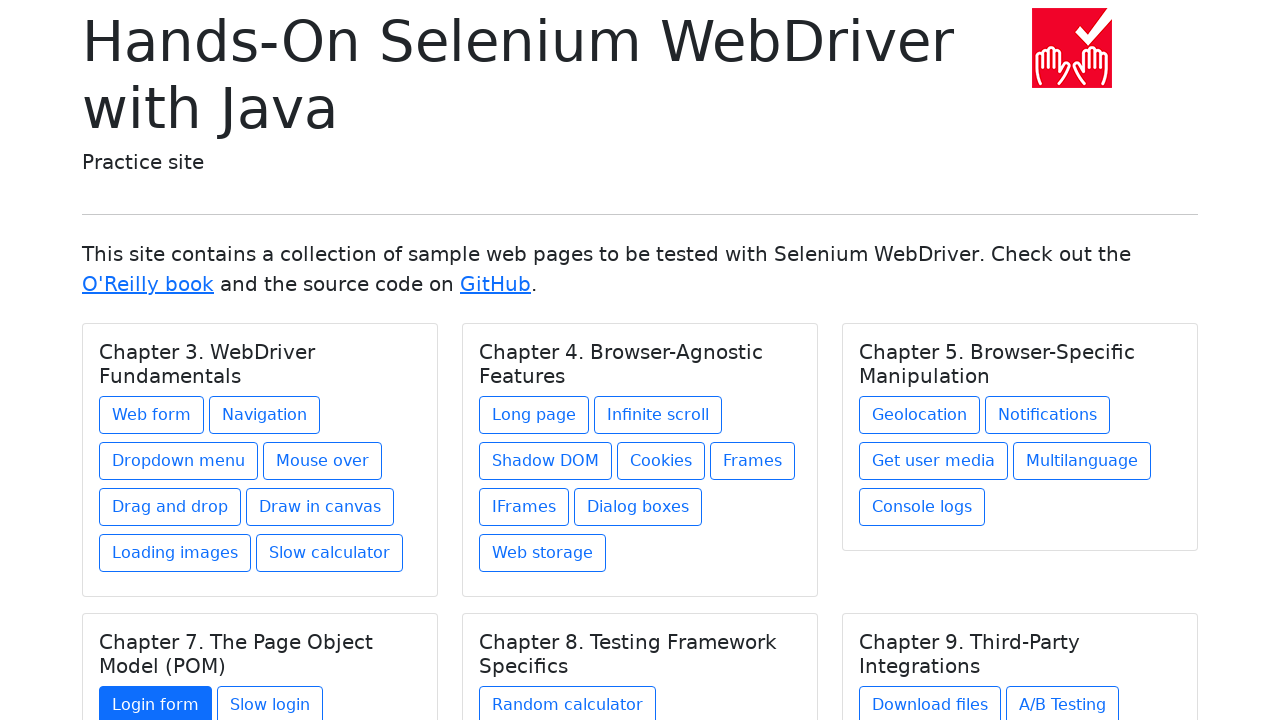